Tests clicking on a growing button element on a challenge page

Starting URL: https://testpages.herokuapp.com/styled/challenges/growing-clickable.html

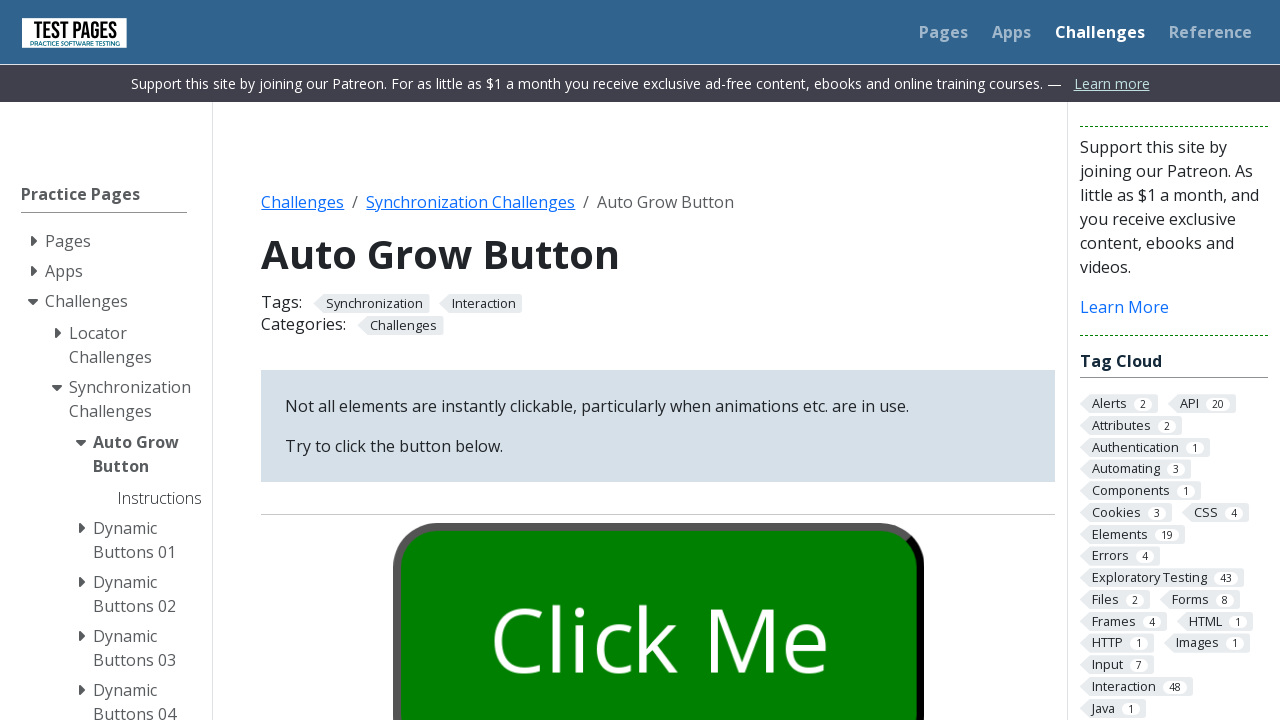

Navigated to growing clickable button challenge page
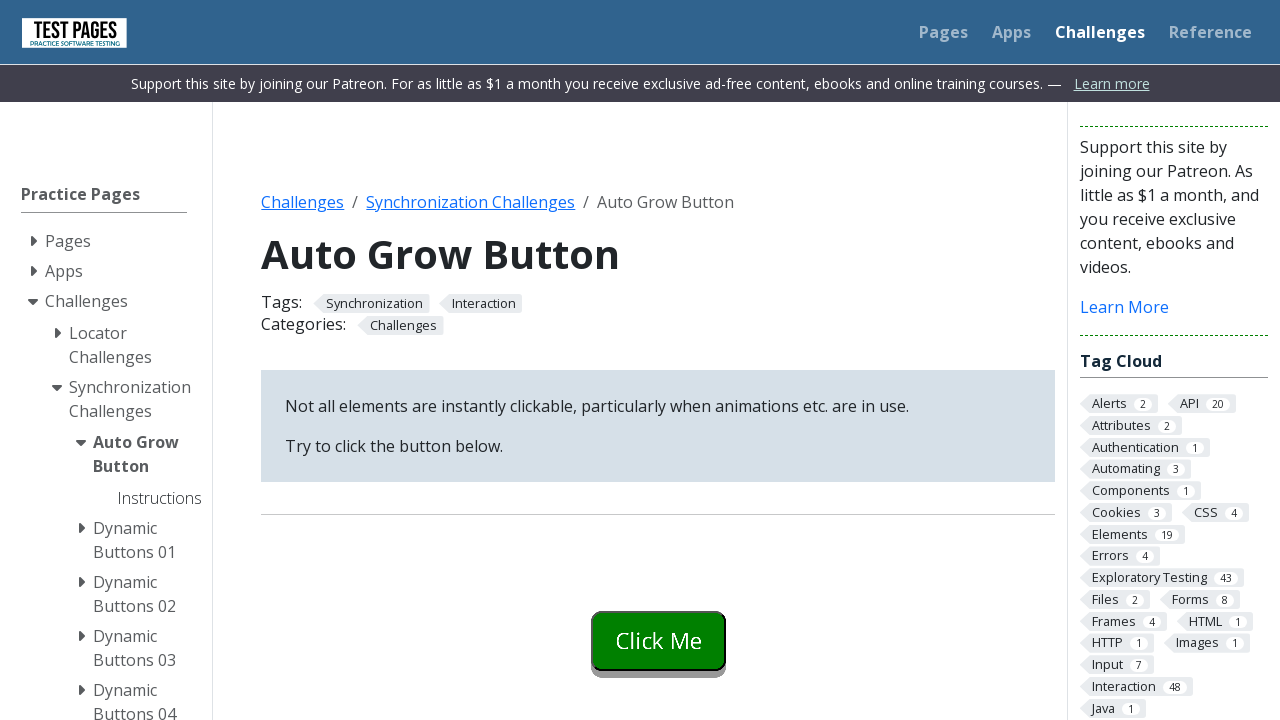

Clicked the growing button element at (658, 620) on xpath=//*[@id="growbutton"]
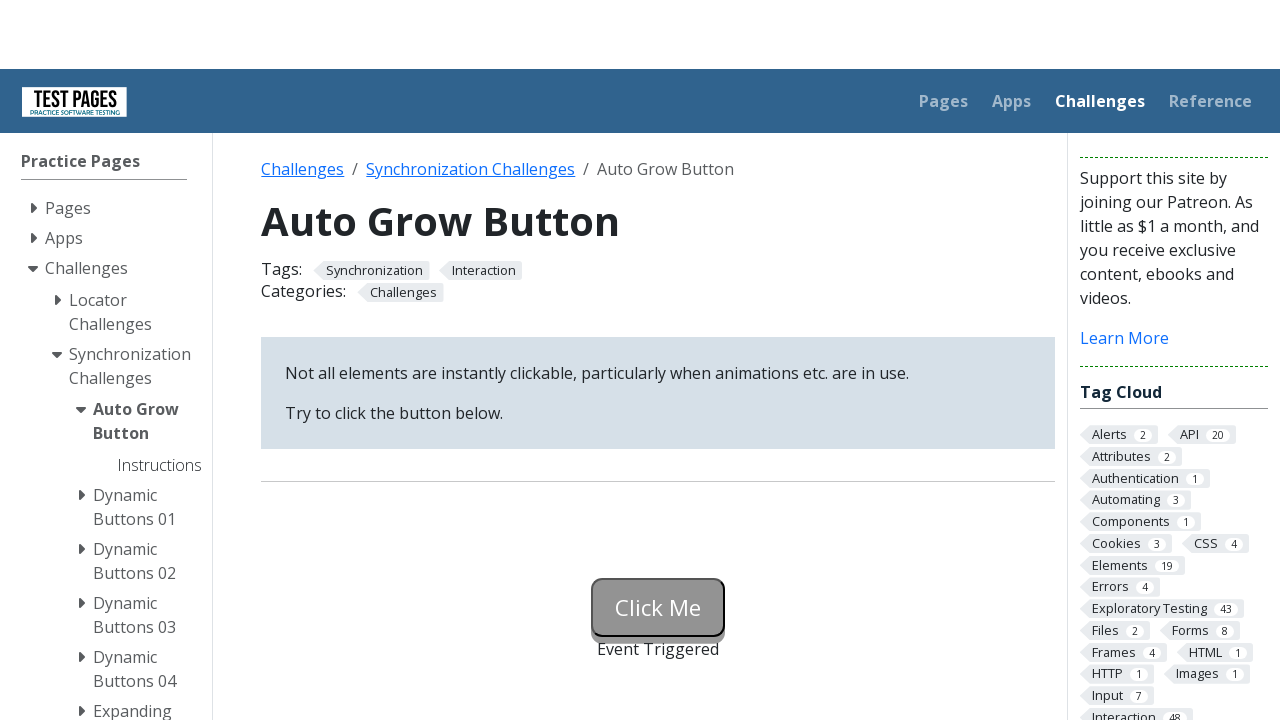

Double-clicked the growing button element at (658, 256) on xpath=//*[@id="growbutton"]
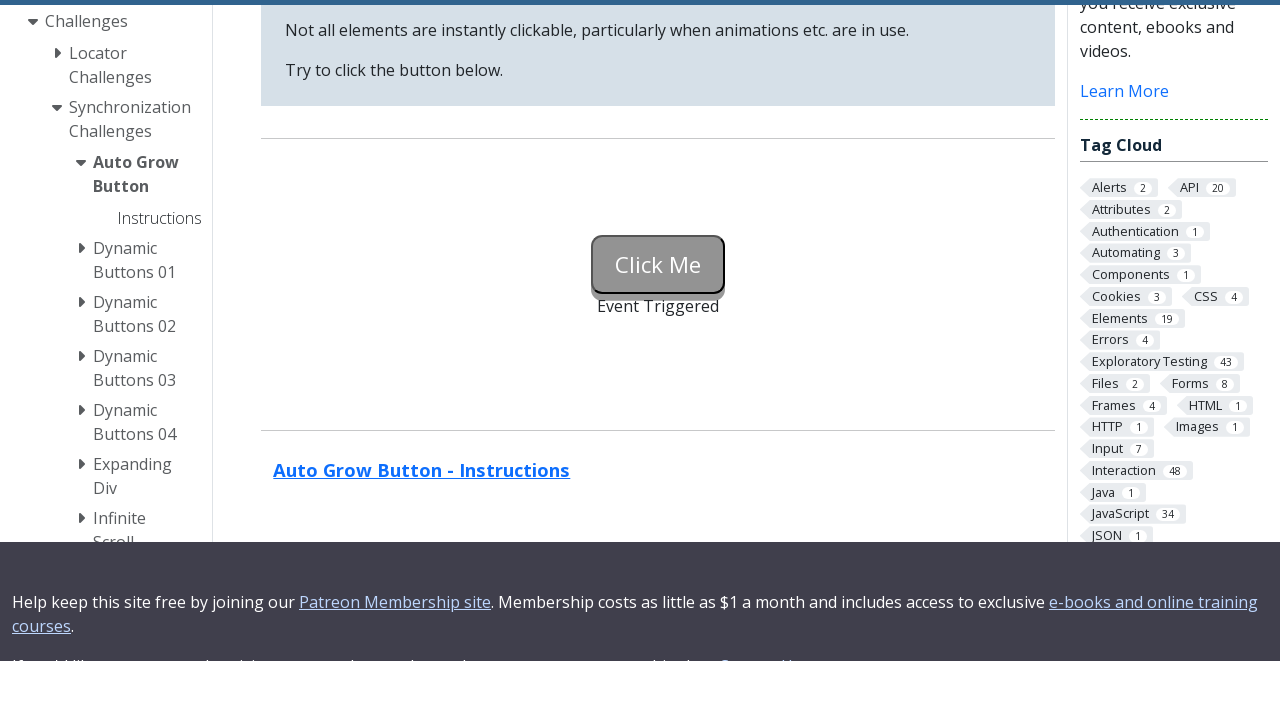

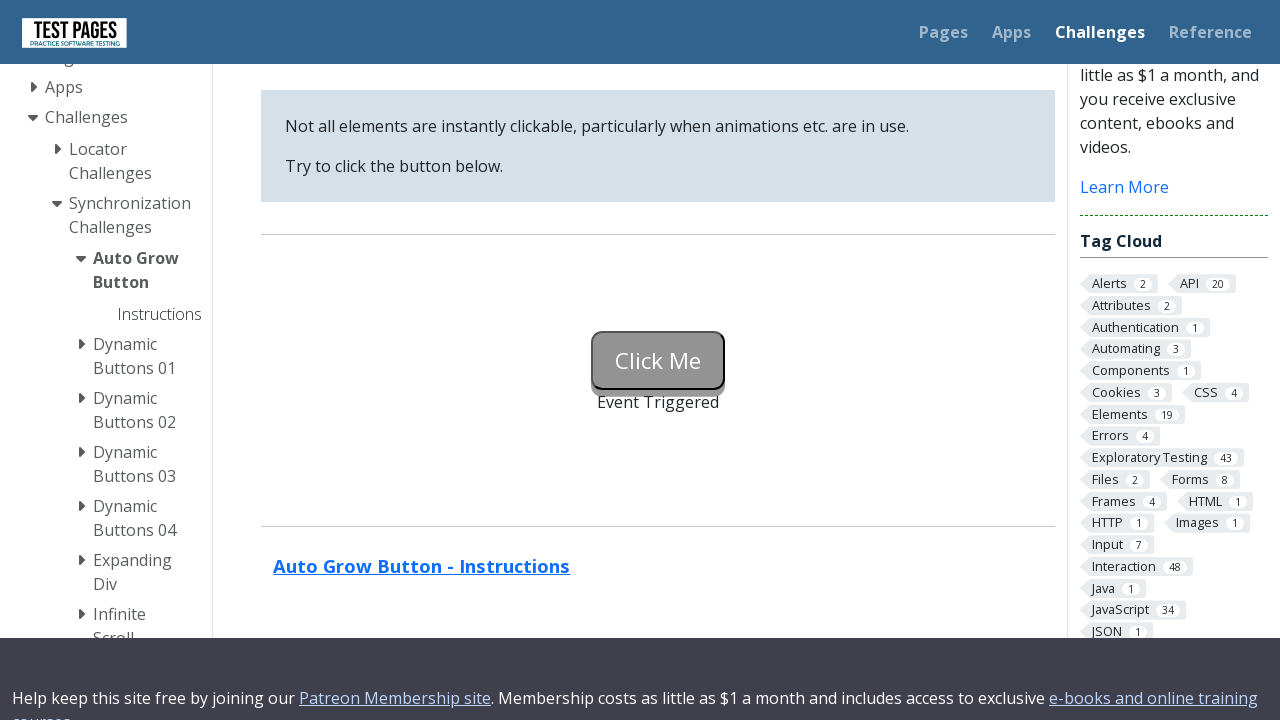